Tests the Playwright documentation homepage by verifying the page title, checking the "Get Started" link attributes, clicking it, and verifying navigation to the intro page.

Starting URL: https://playwright.dev

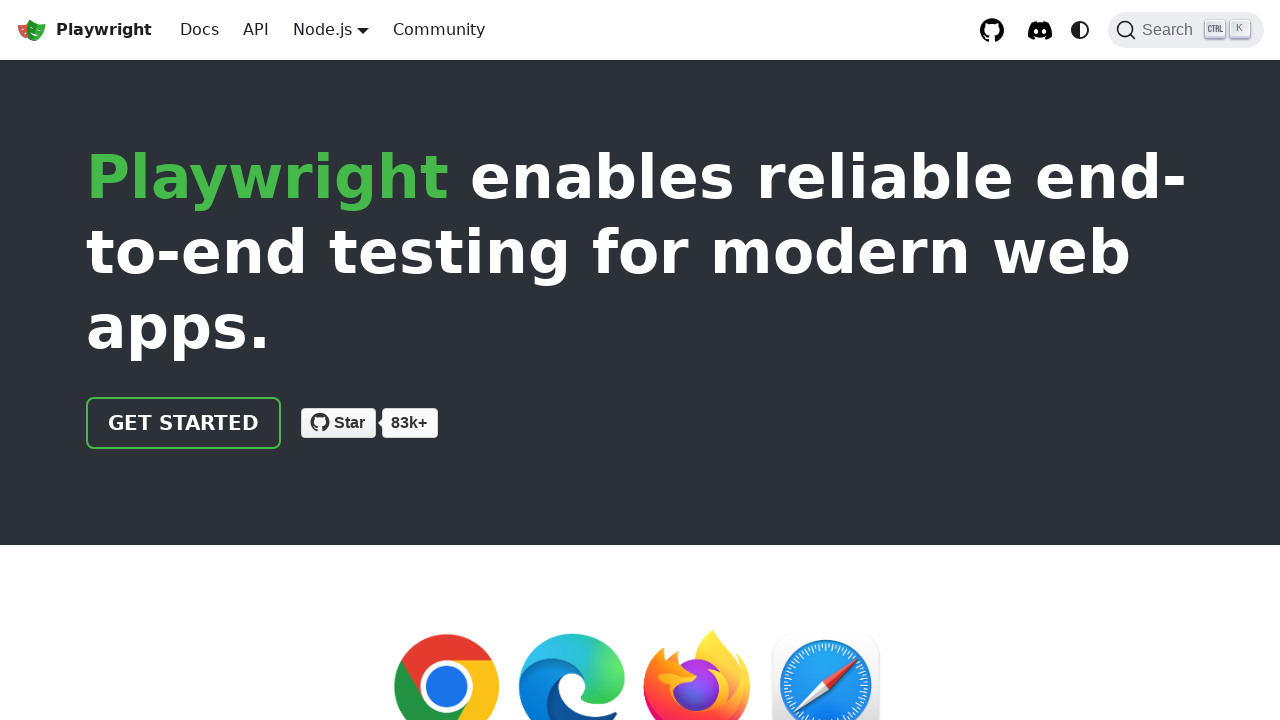

Verified page title contains 'Playwright'
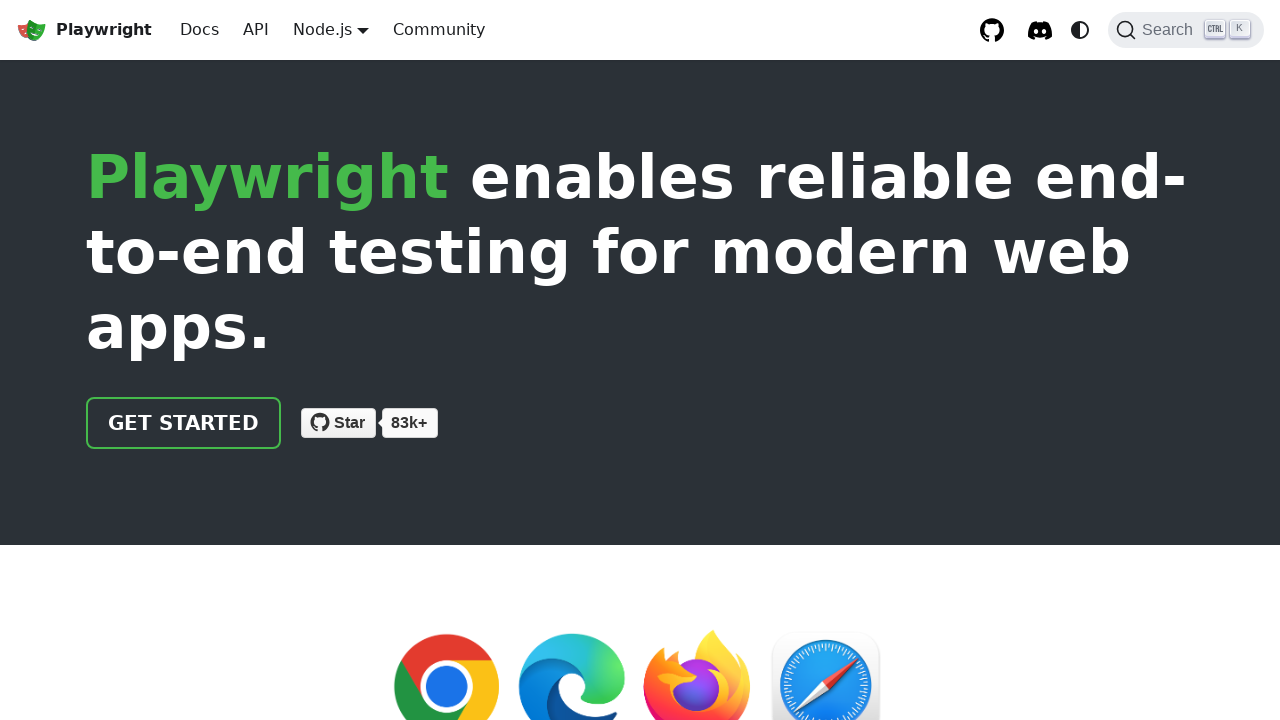

Located 'Get Started' link element
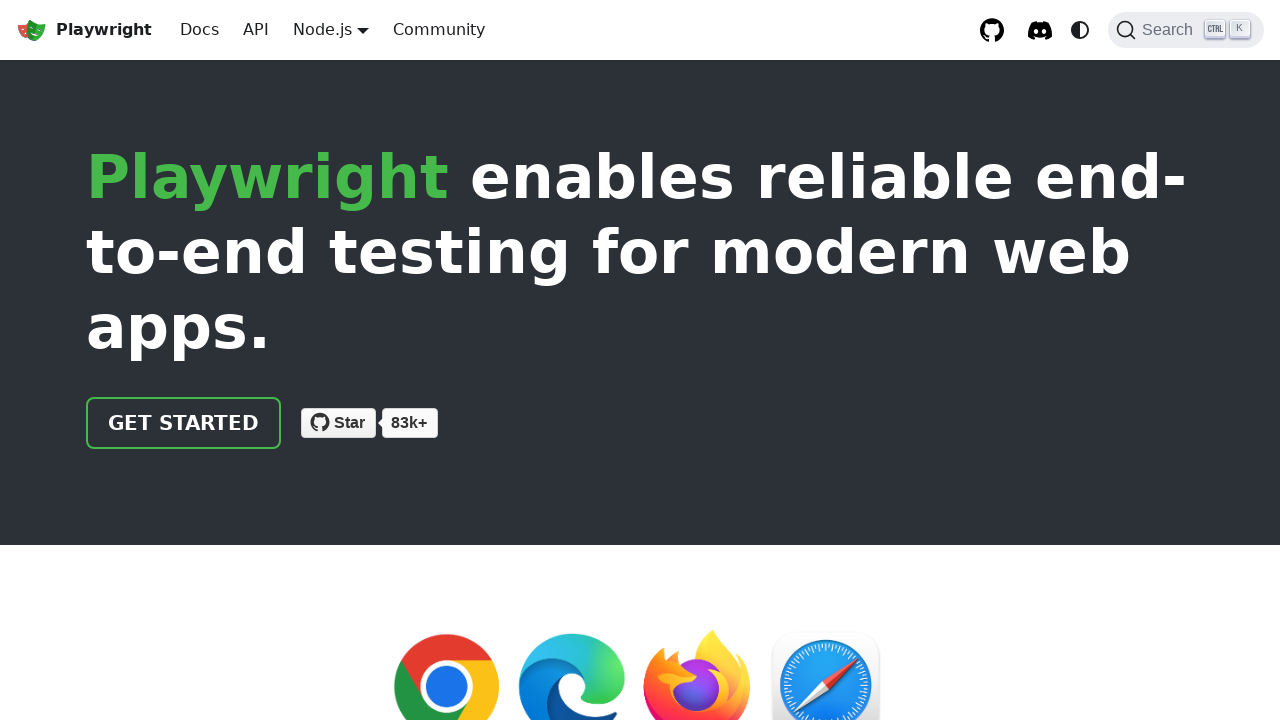

Verified 'Get Started' link href attribute is '/docs/intro'
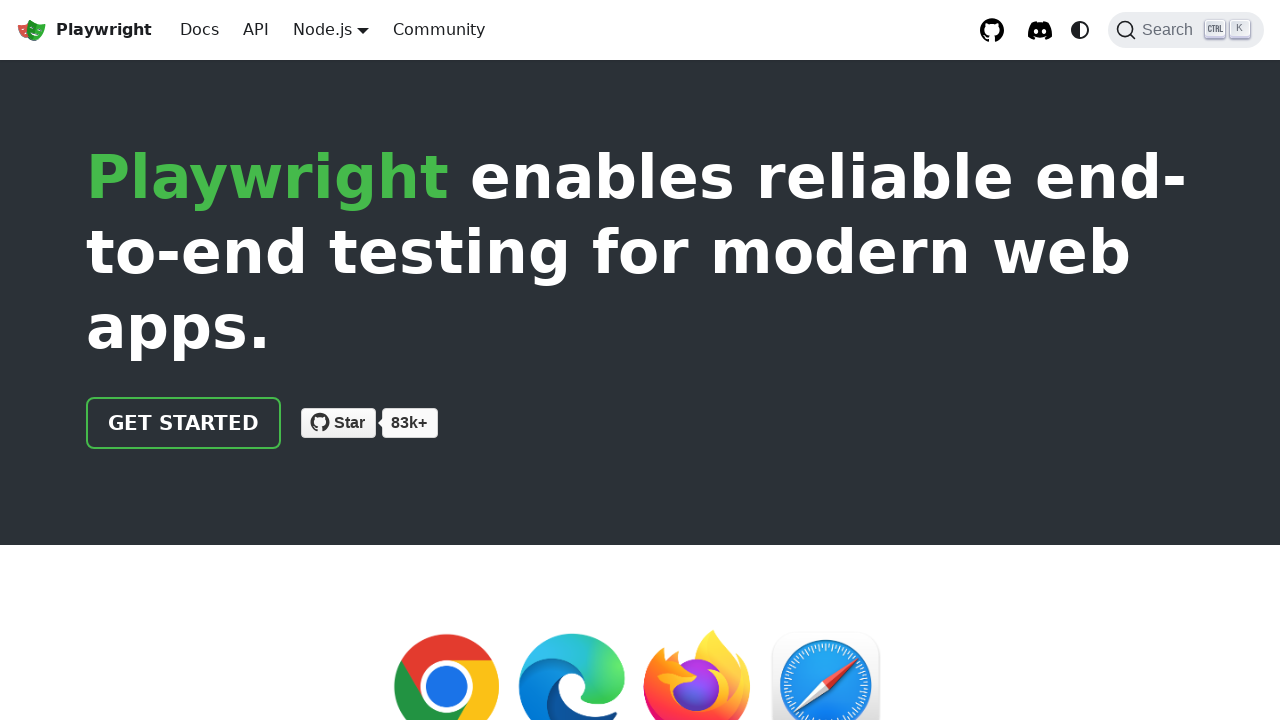

Clicked 'Get Started' link at (184, 423) on internal:role=link[name="Get Started"i]
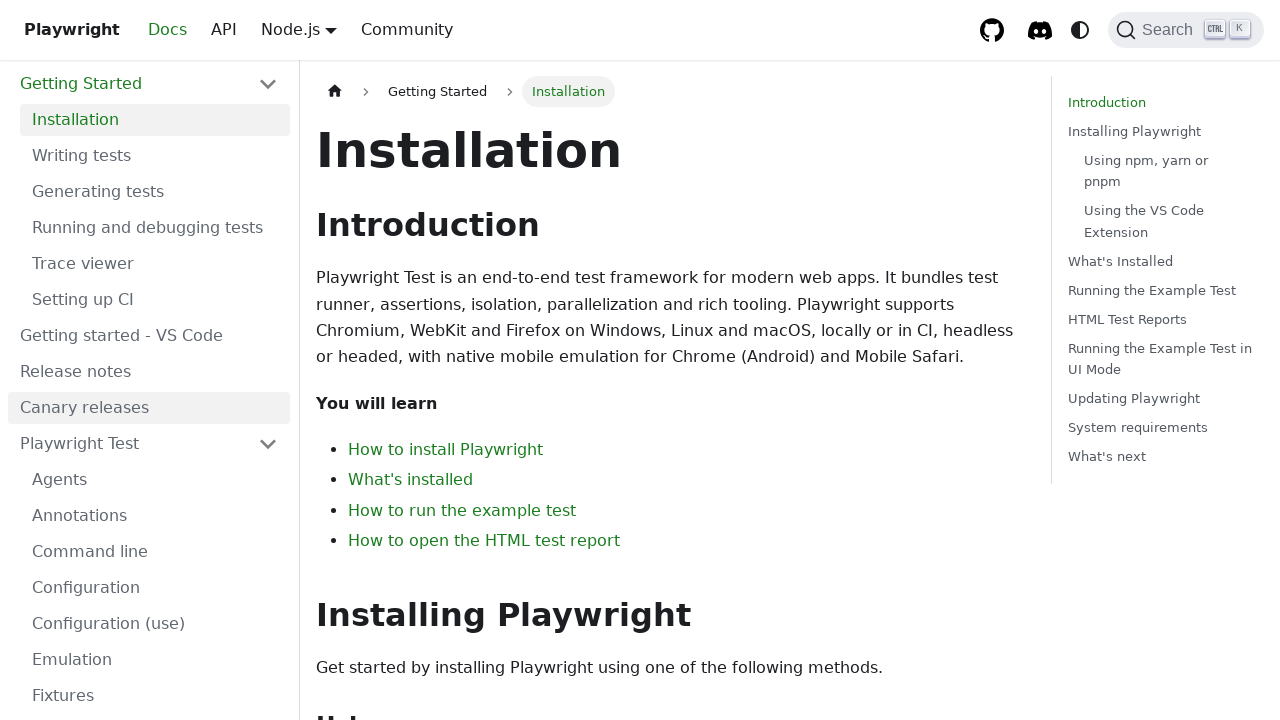

Navigated to intro page and URL confirmed to contain 'intro'
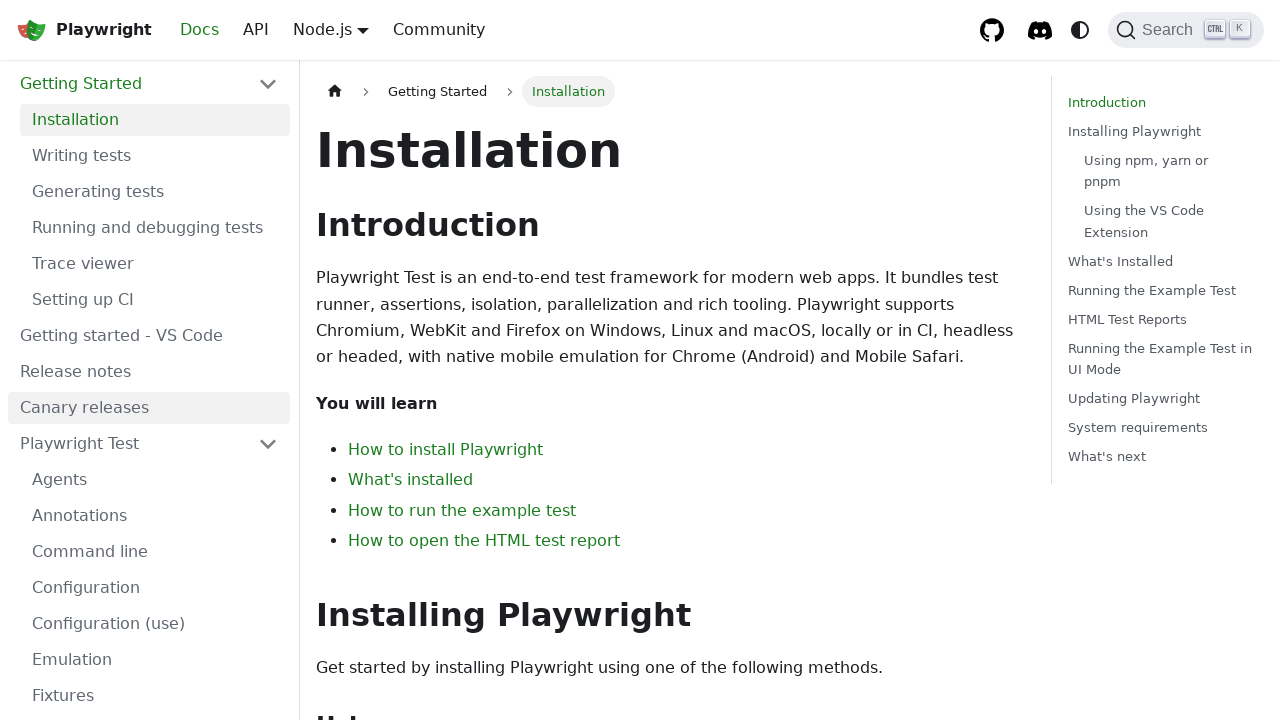

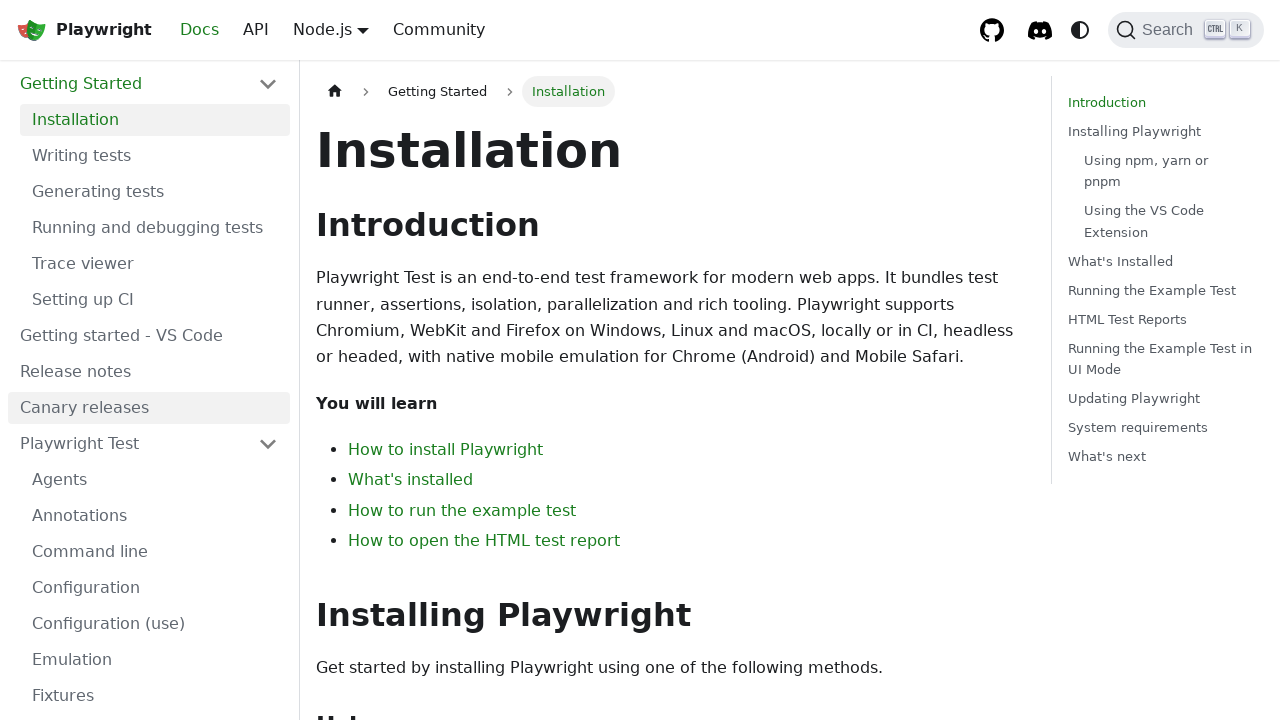